Demonstrates explicit wait by waiting for the login button to be clickable before clicking it

Starting URL: https://the-internet.herokuapp.com/login

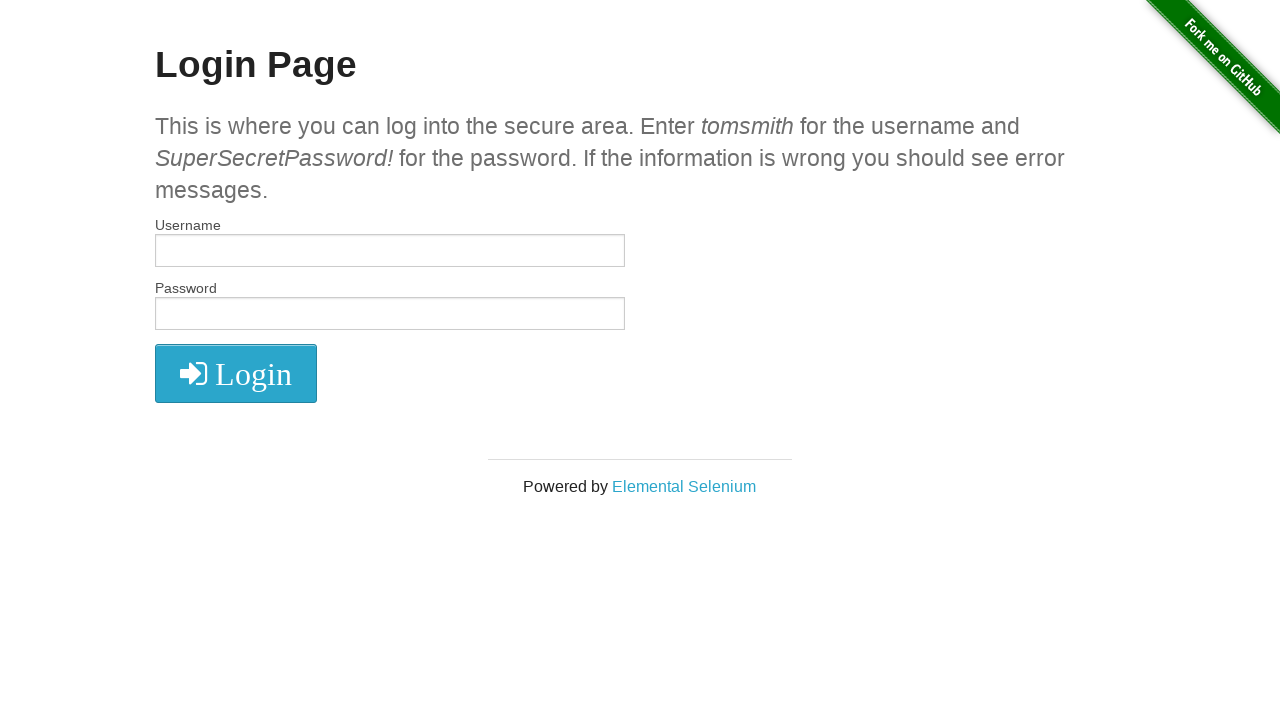

Waited for login button to be visible
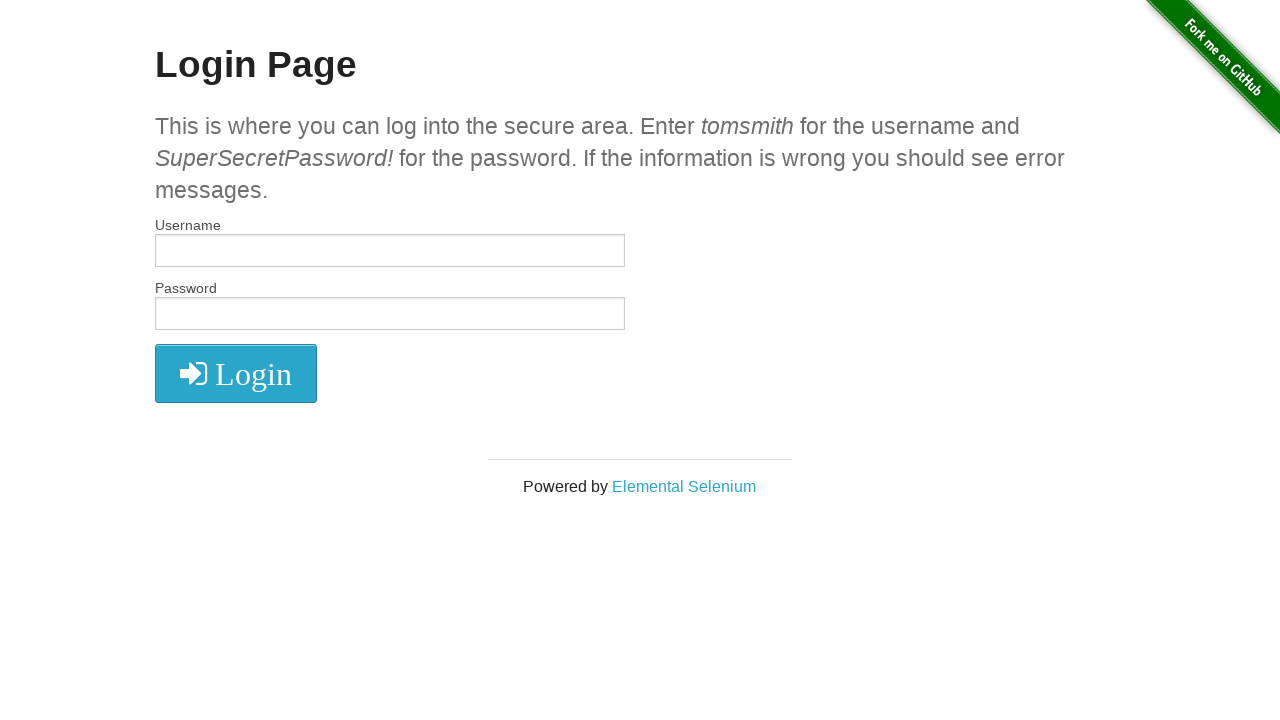

Clicked login button at (236, 374) on .fa.fa-2x.fa-sign-in
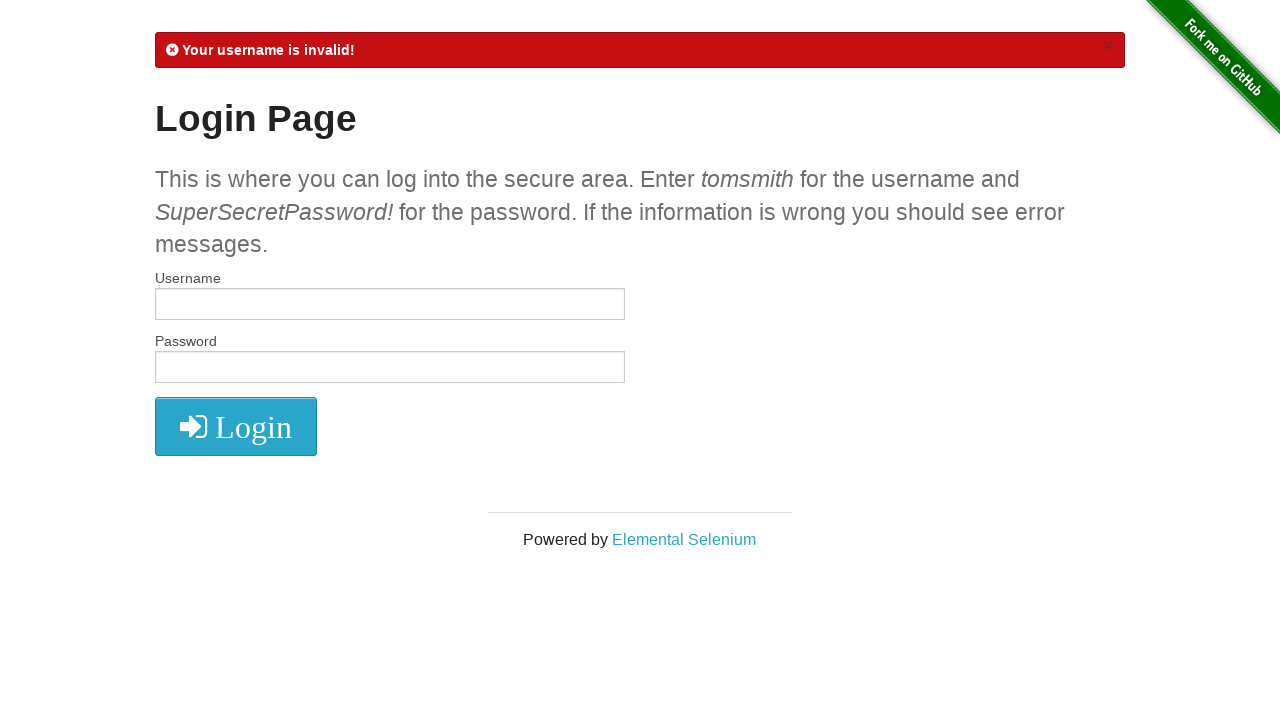

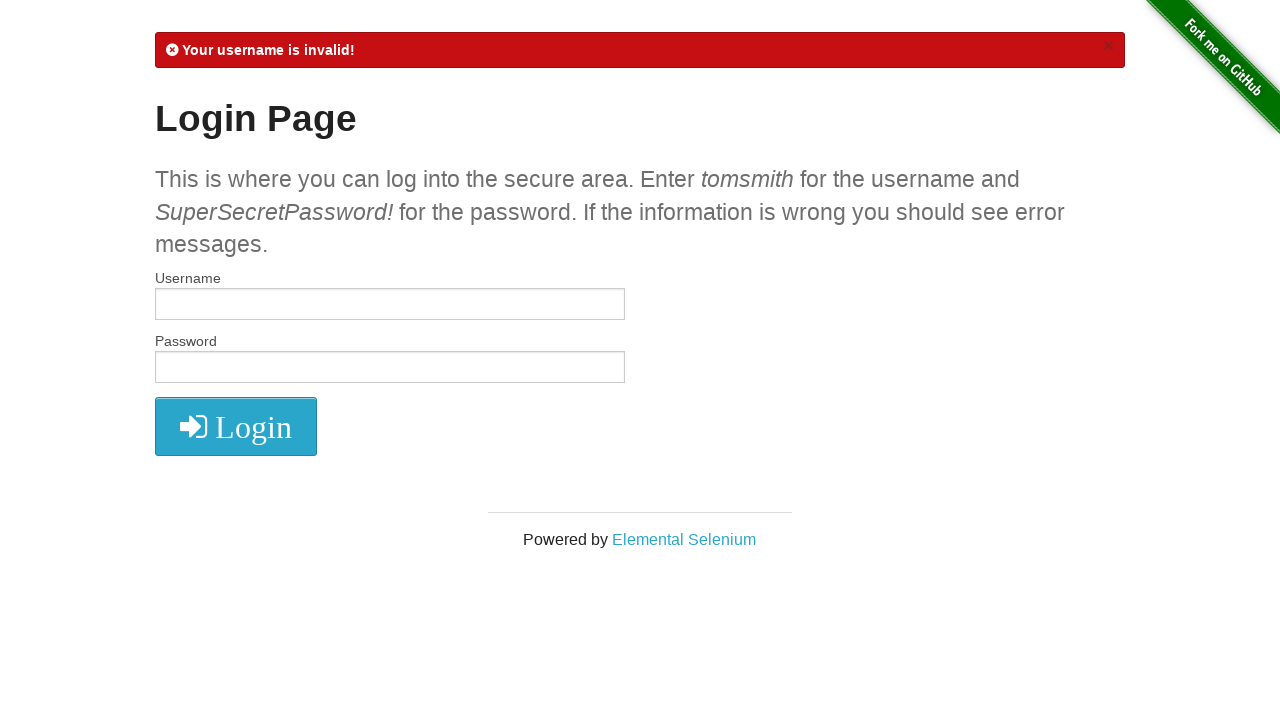